Tests various dropdown and select functionality on a form page by selecting different options from multiple dropdown menus including tools, countries, cities, courses, and languages

Starting URL: https://www.leafground.com/select.xhtml

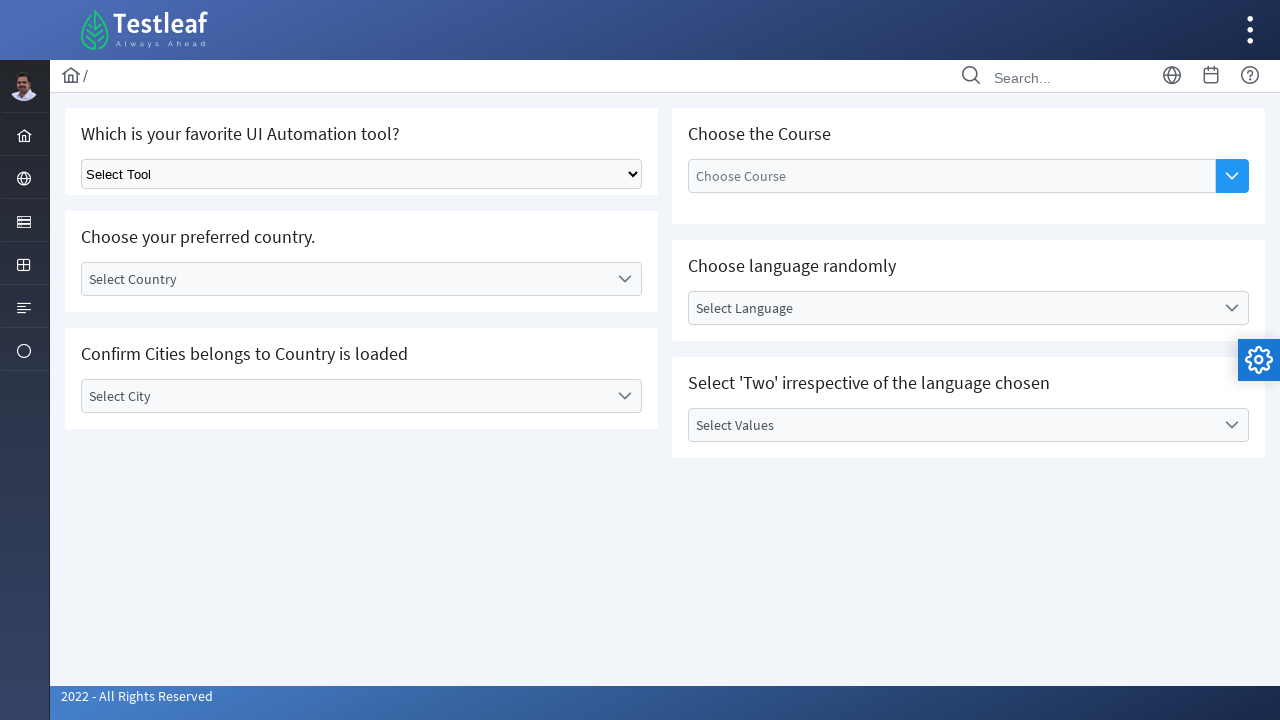

Selected 'Selenium' from the basic dropdown menu on select.ui-selectonemenu
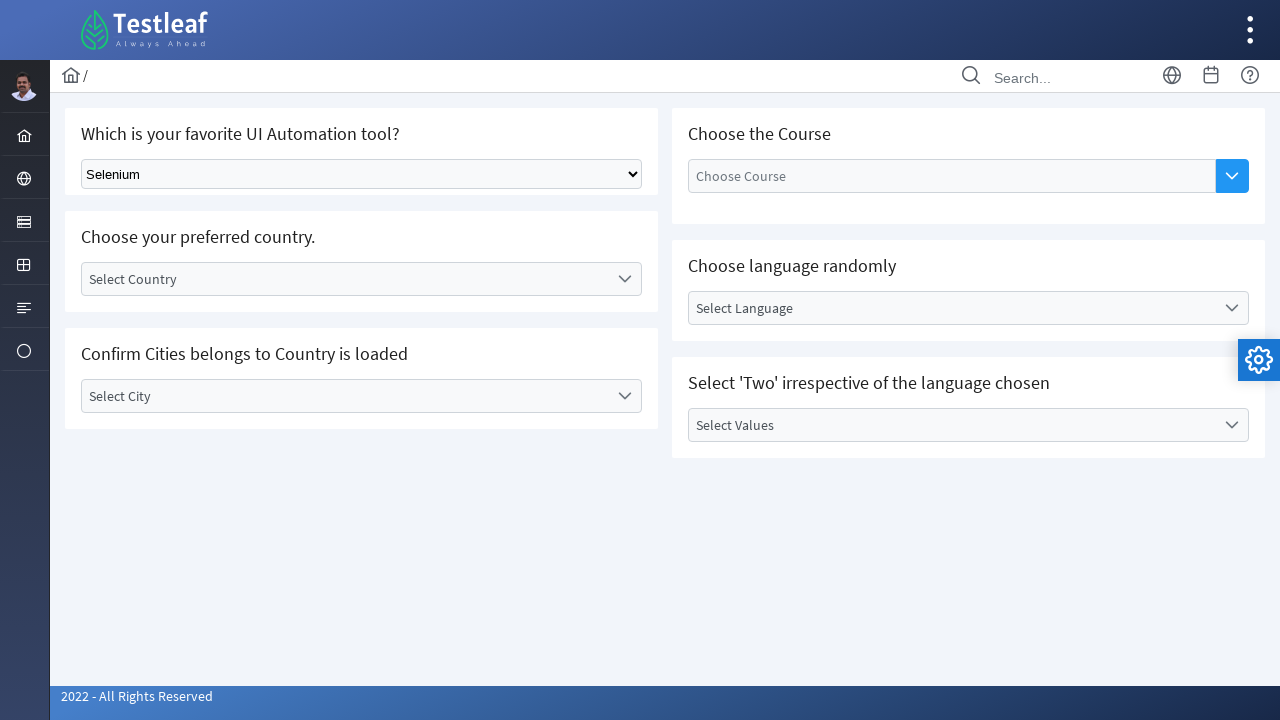

Clicked on country selection dropdown at (345, 279) on xpath=//h5[text()='Choose your preferred country.']/following::label
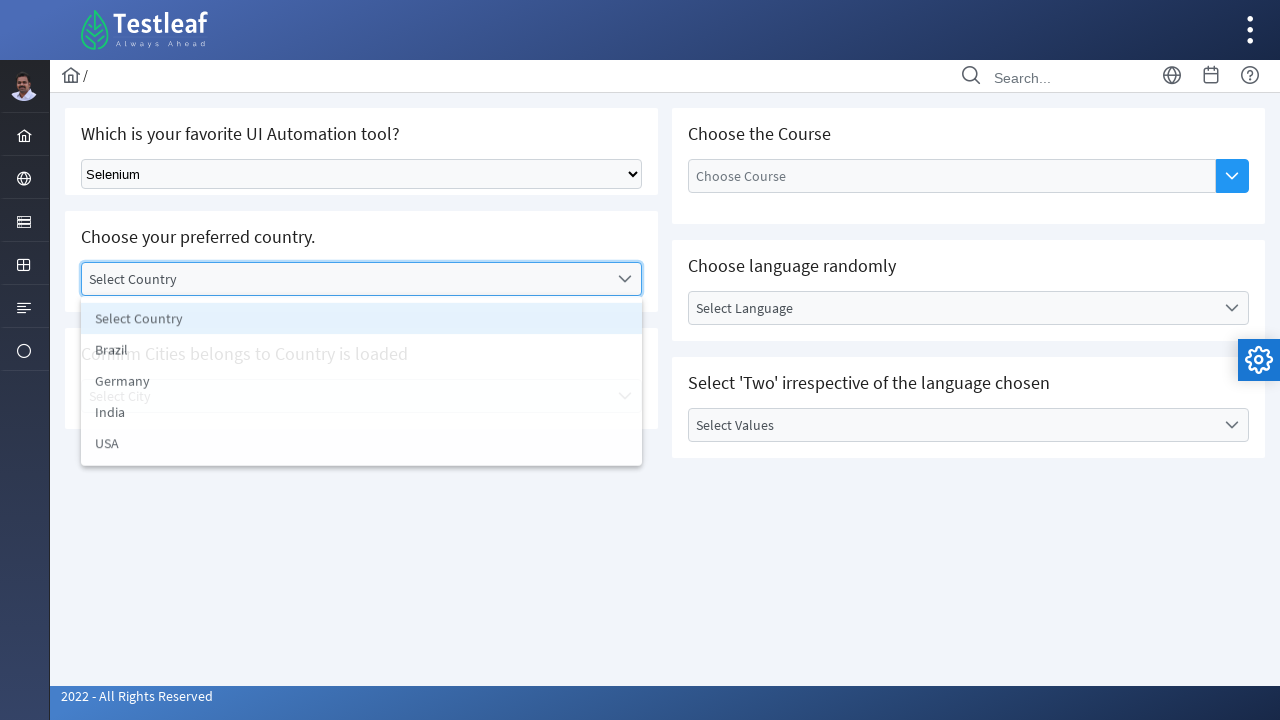

Selected 'India' from country options at (362, 415) on xpath=//li[text()='India']
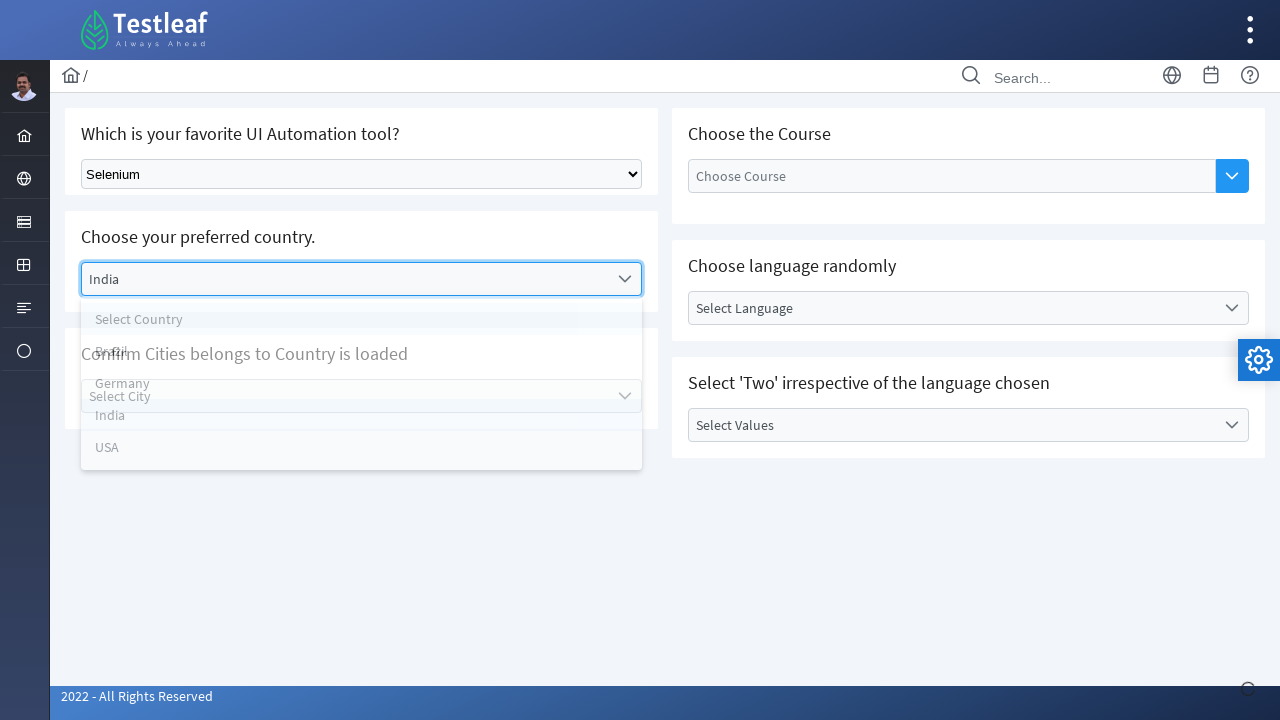

Clicked on city selection dropdown at (362, 396) on xpath=//label[text()='Select City']/parent::div
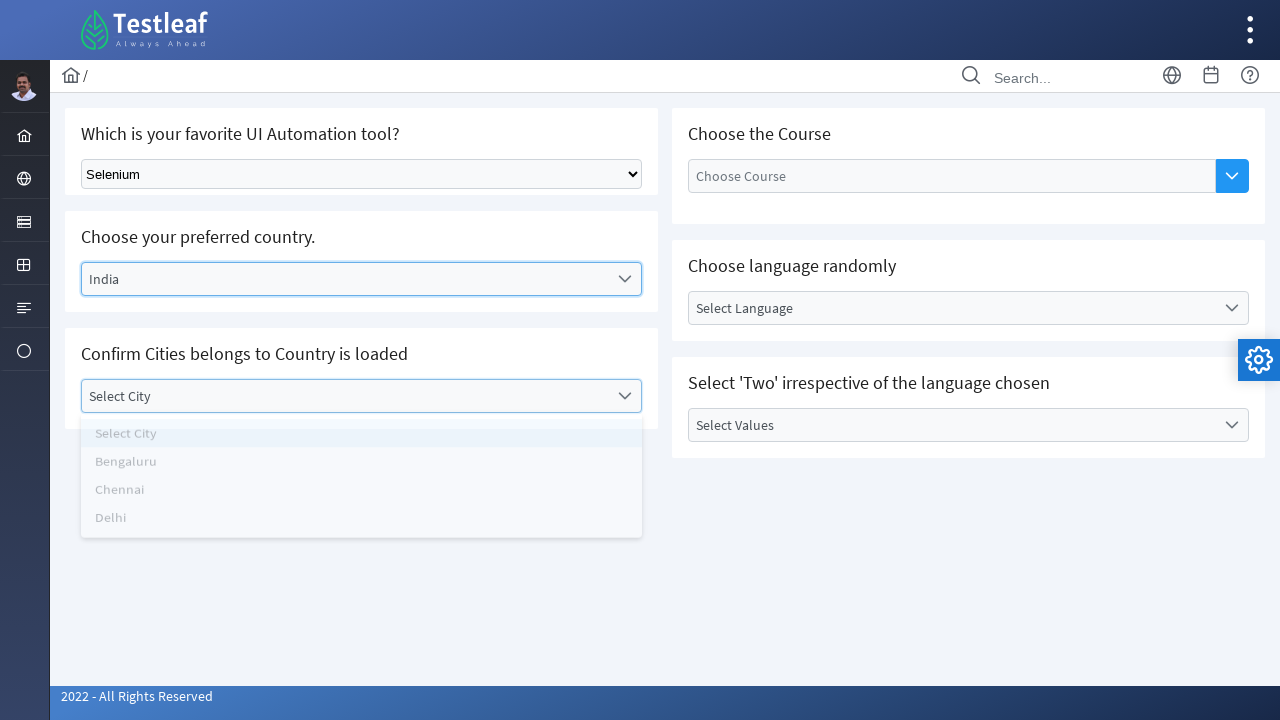

Selected 'Chennai' from city options at (362, 500) on xpath=//li[text()='Chennai']
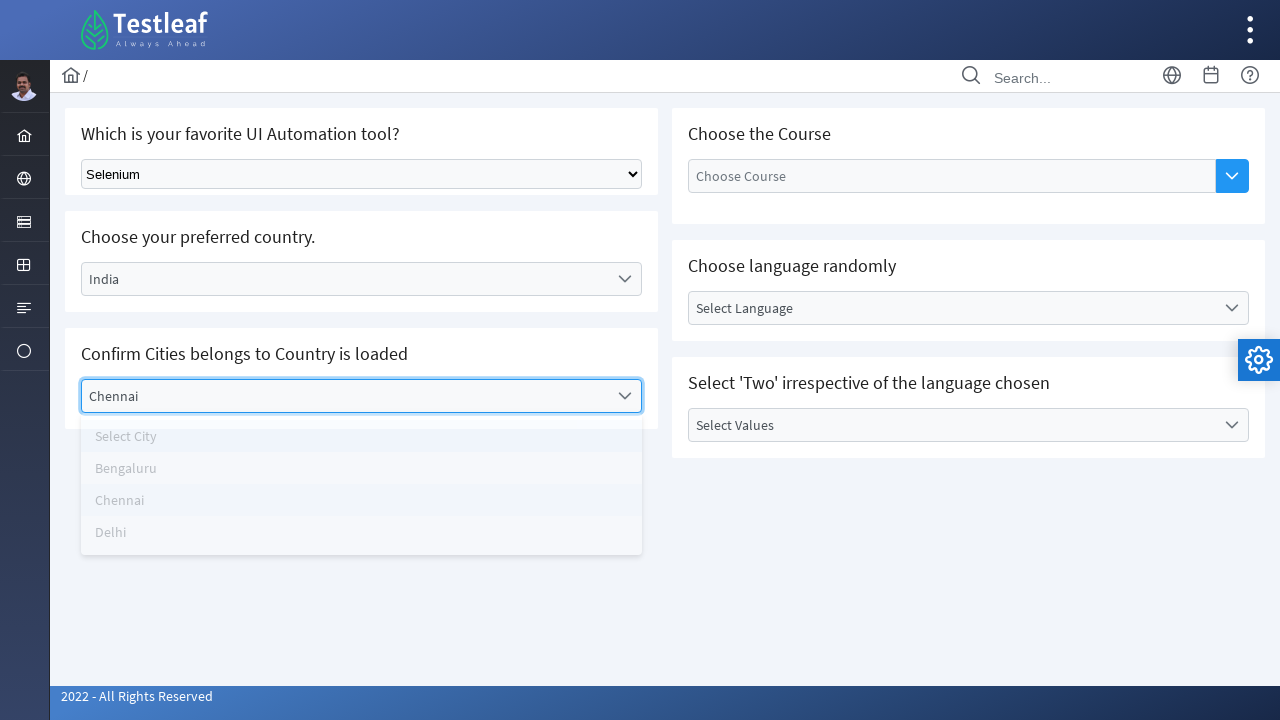

Clicked on course selection dropdown to show options at (1232, 176) on button[aria-label='Show Options']
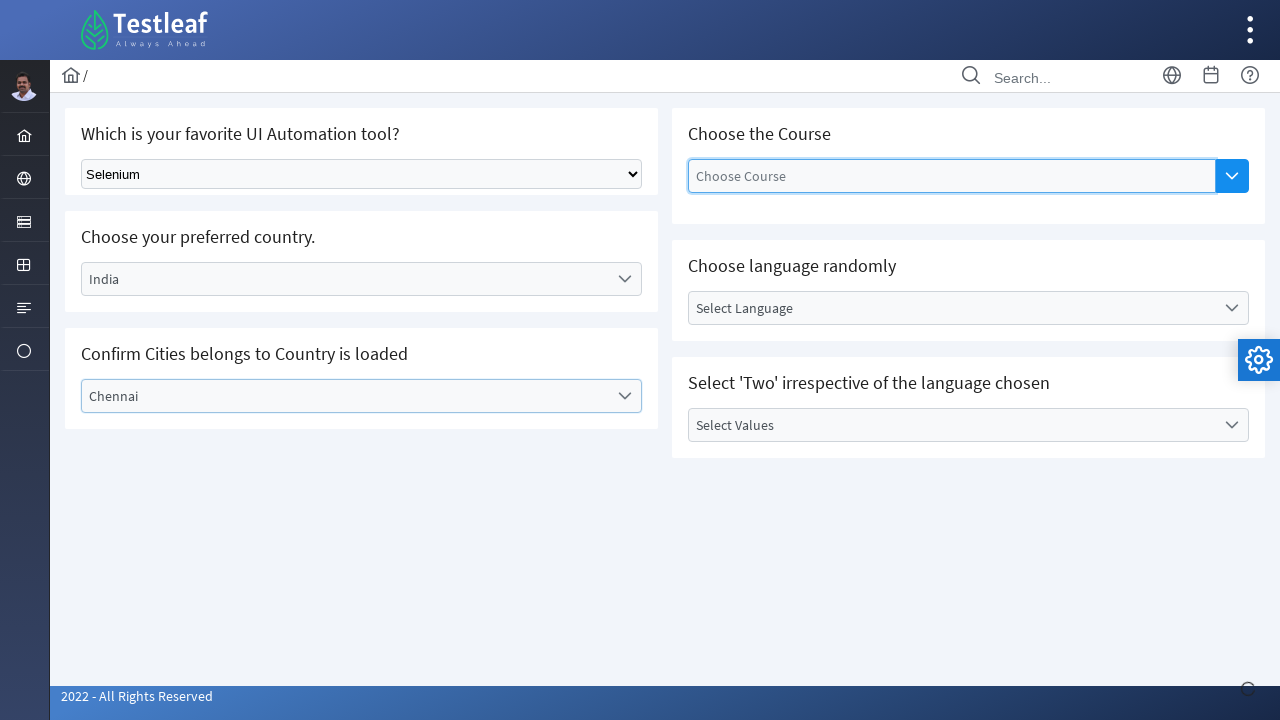

Selected 'Selenium WebDriver' from course options at (952, 278) on xpath=//li[text()='Selenium WebDriver']
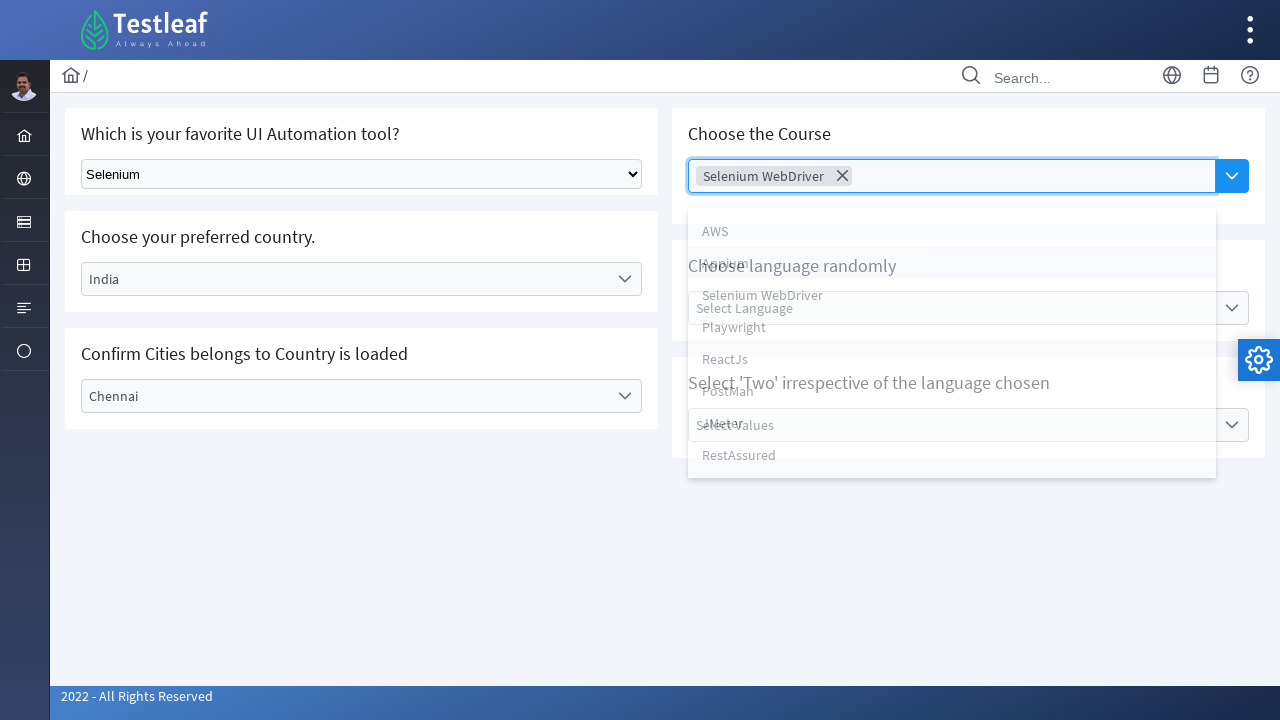

Clicked on language selection dropdown at (968, 308) on xpath=//label[text()='Select Language']/parent::div
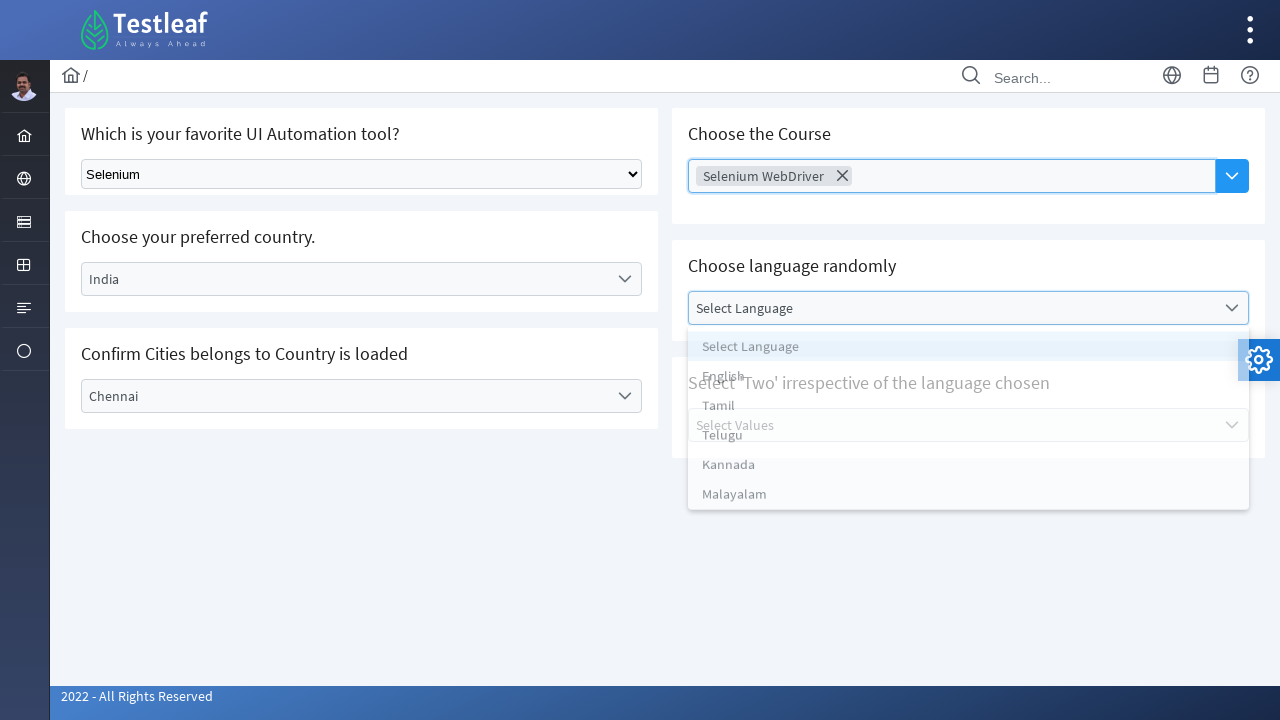

Selected 'English' from language options at (968, 380) on xpath=//li[text()='English']
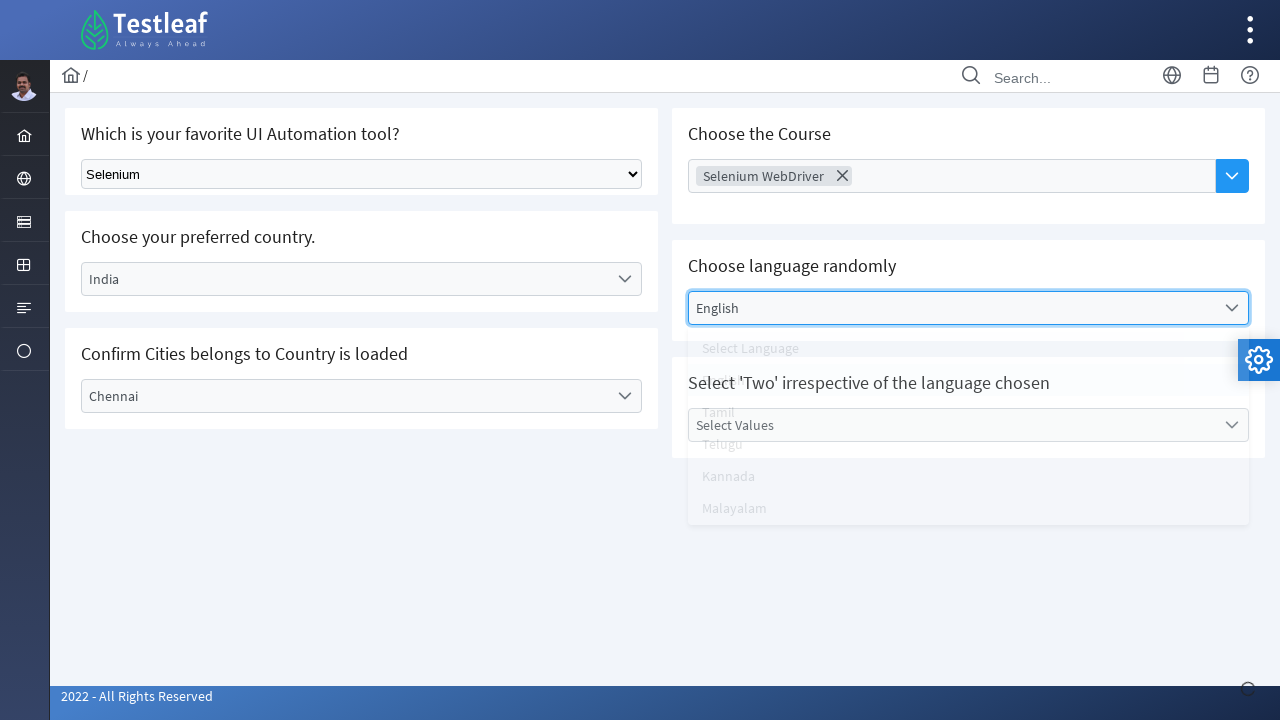

Clicked on values selection dropdown at (952, 425) on xpath=//label[text()='Select Values']
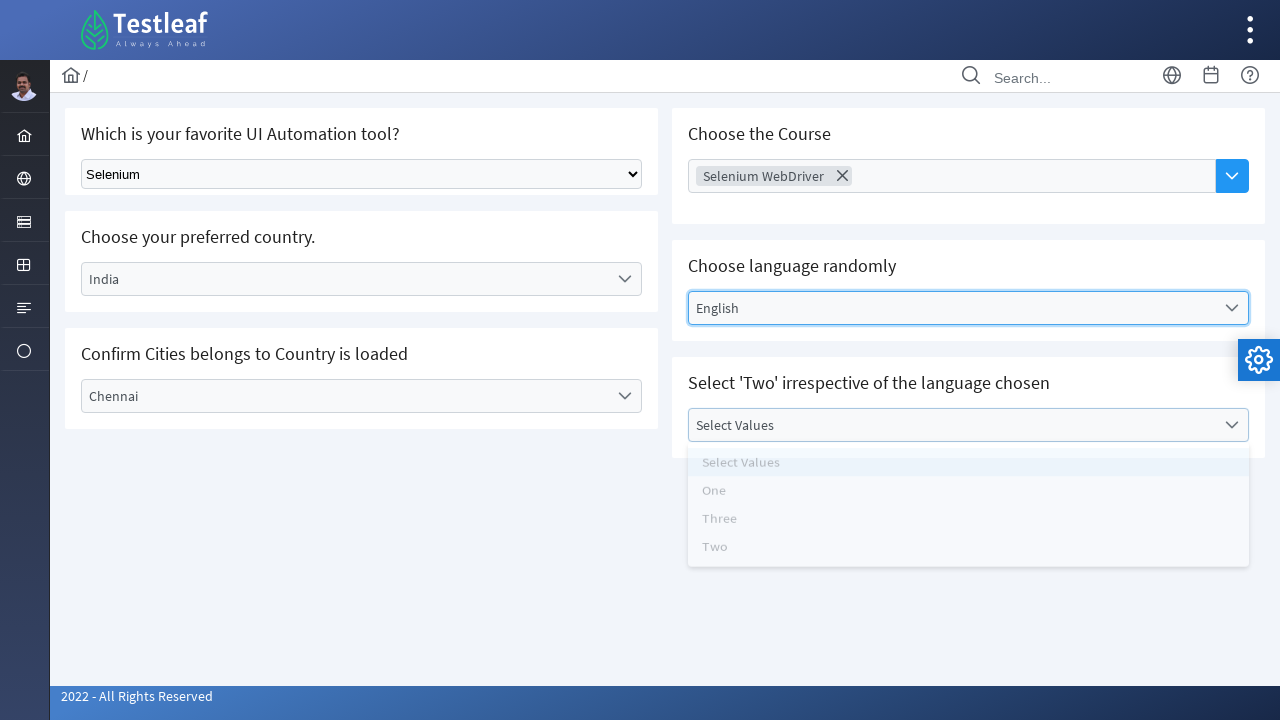

Selected 'Two' from values options at (968, 561) on xpath=//li[text()='Two']
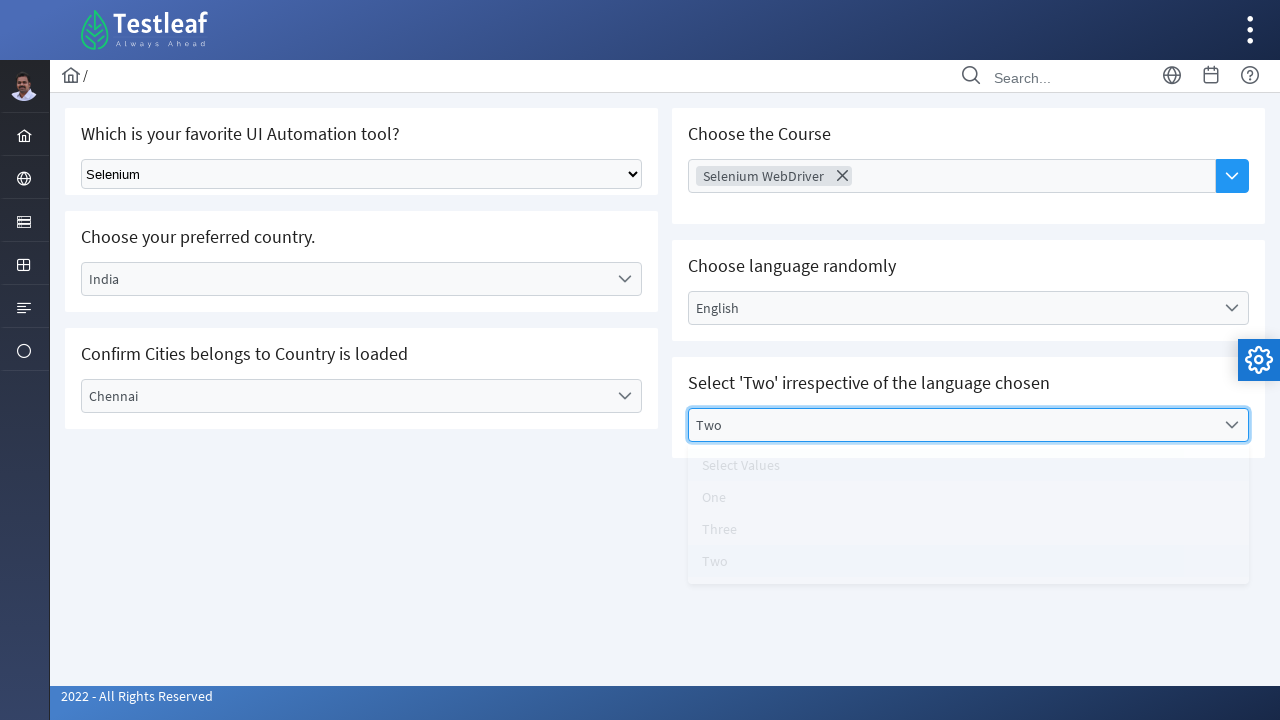

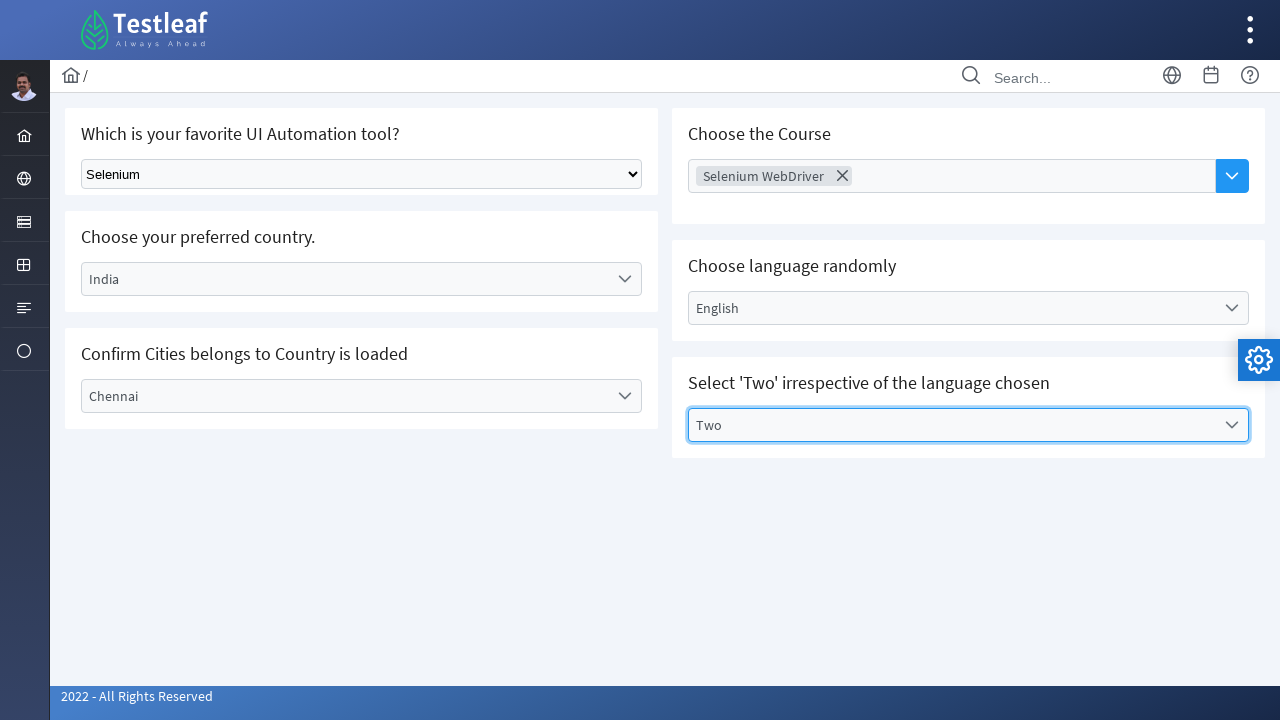